Tests adding a second todo task by clicking the input field, filling in a different task description, and pressing Enter to submit

Starting URL: https://demo.playwright.dev/todomvc

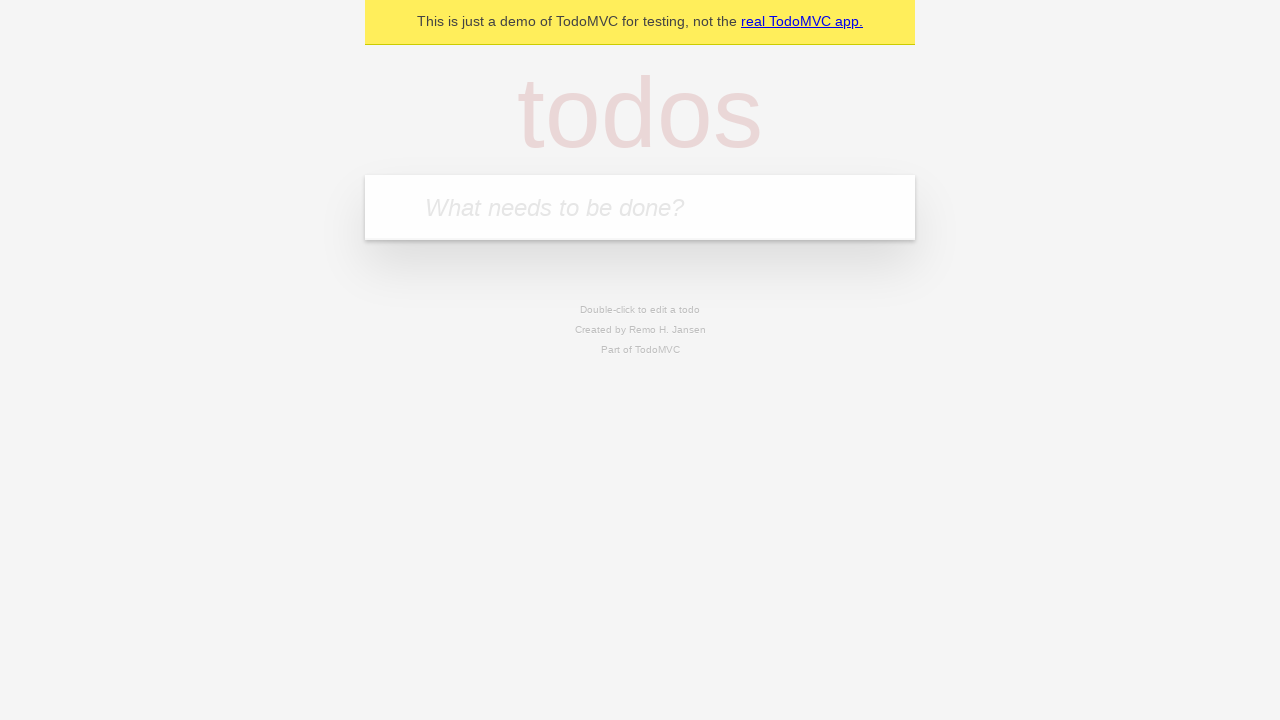

Clicked on the todo input field at (640, 207) on internal:role=textbox[name="What needs to be done?"i]
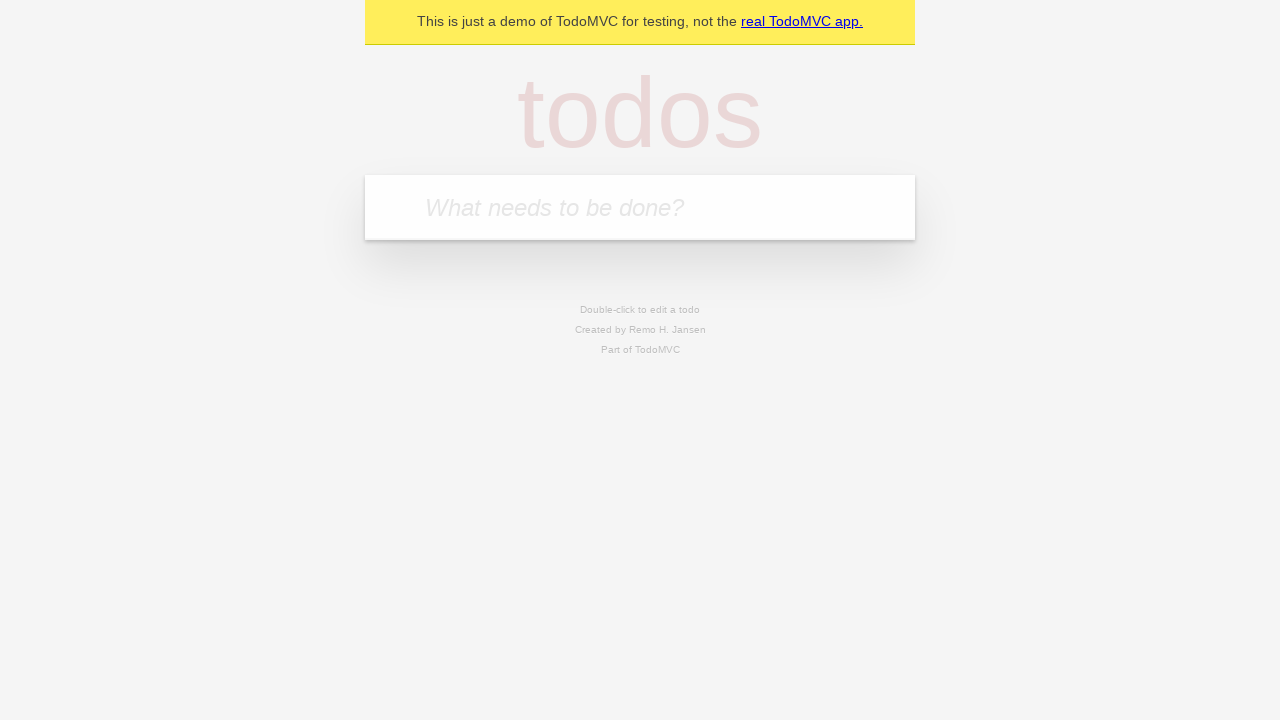

Filled in second task description: 'Add Second task on todos web.' on internal:role=textbox[name="What needs to be done?"i]
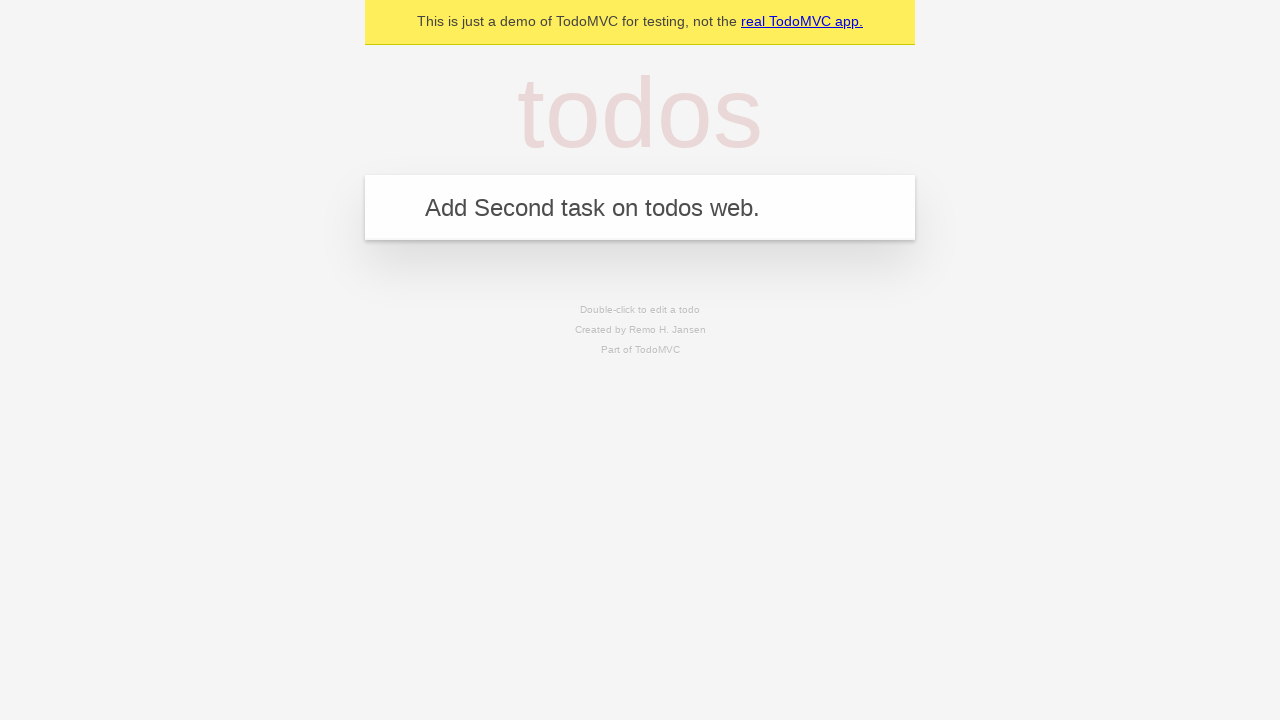

Pressed Enter to submit the second task on internal:role=textbox[name="What needs to be done?"i]
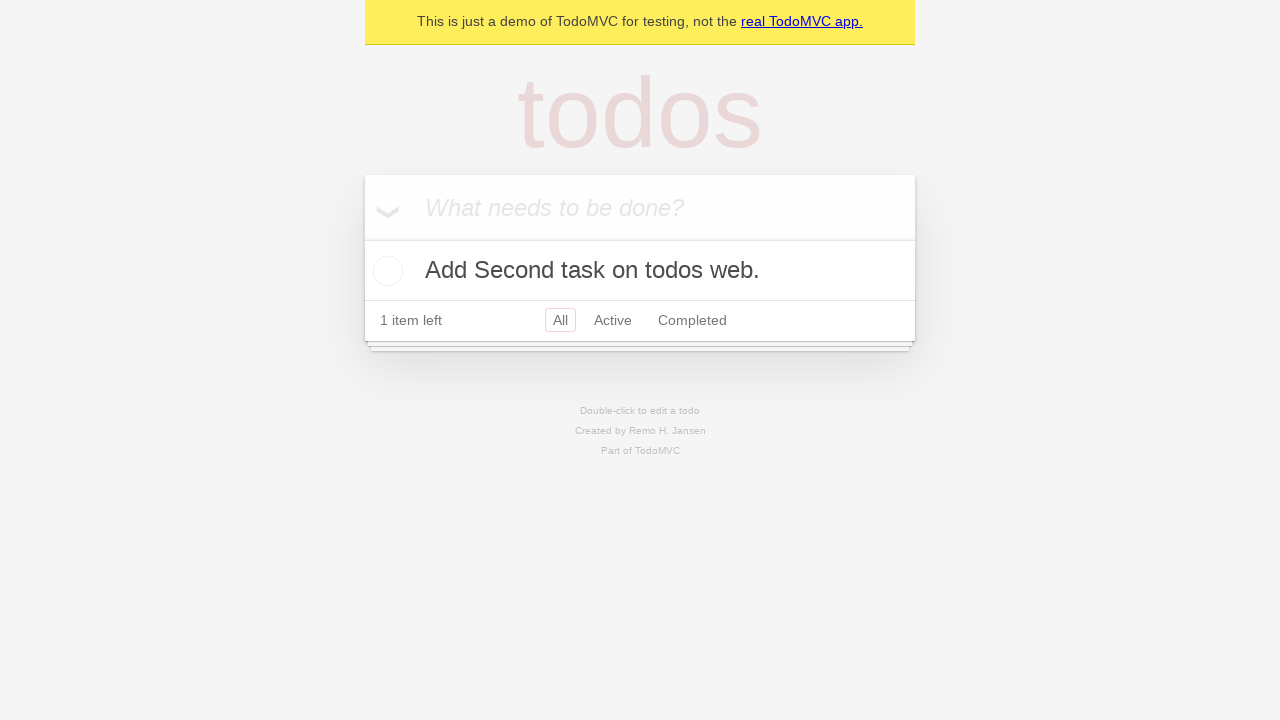

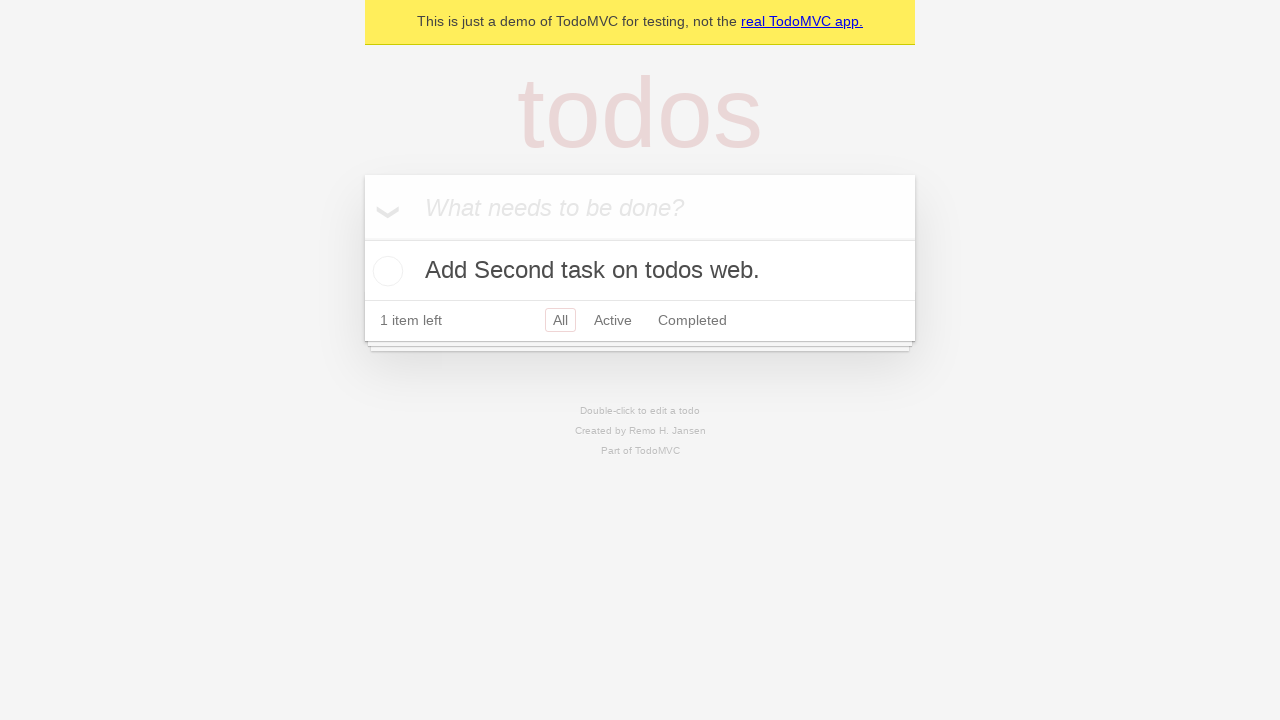